Tests dynamic dropdown functionality by selecting origin and destination cities from cascading dropdowns on a flight booking practice page

Starting URL: https://rahulshettyacademy.com/dropdownsPractise/

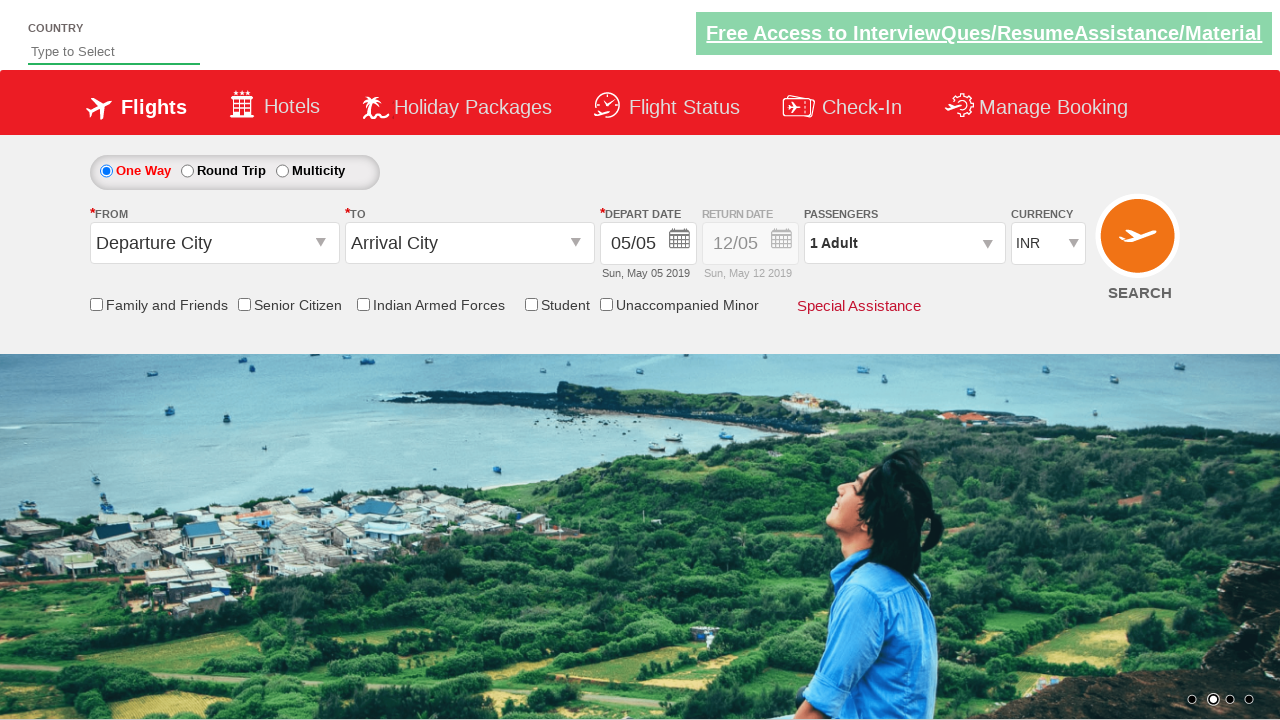

Clicked on origin station dropdown to open it at (214, 243) on input#ctl00_mainContent_ddl_originStation1_CTXT
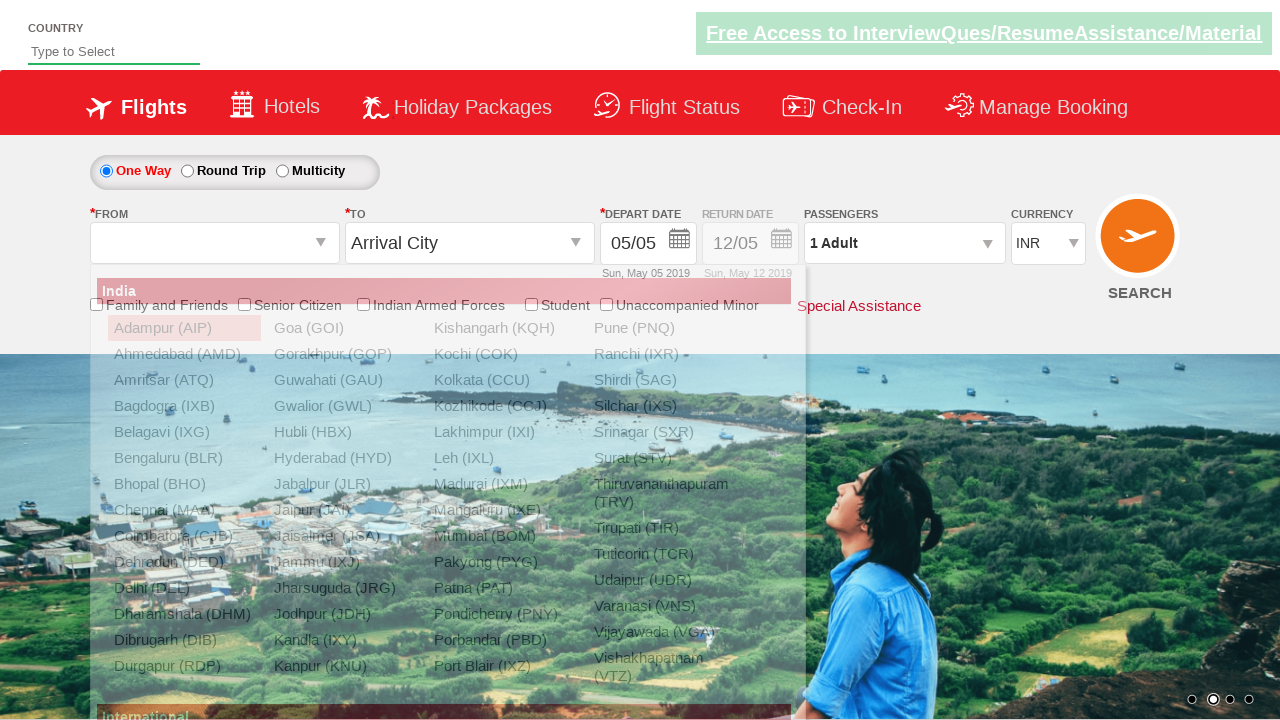

Selected DEL (Delhi) as the origin city at (184, 588) on a[value='DEL']
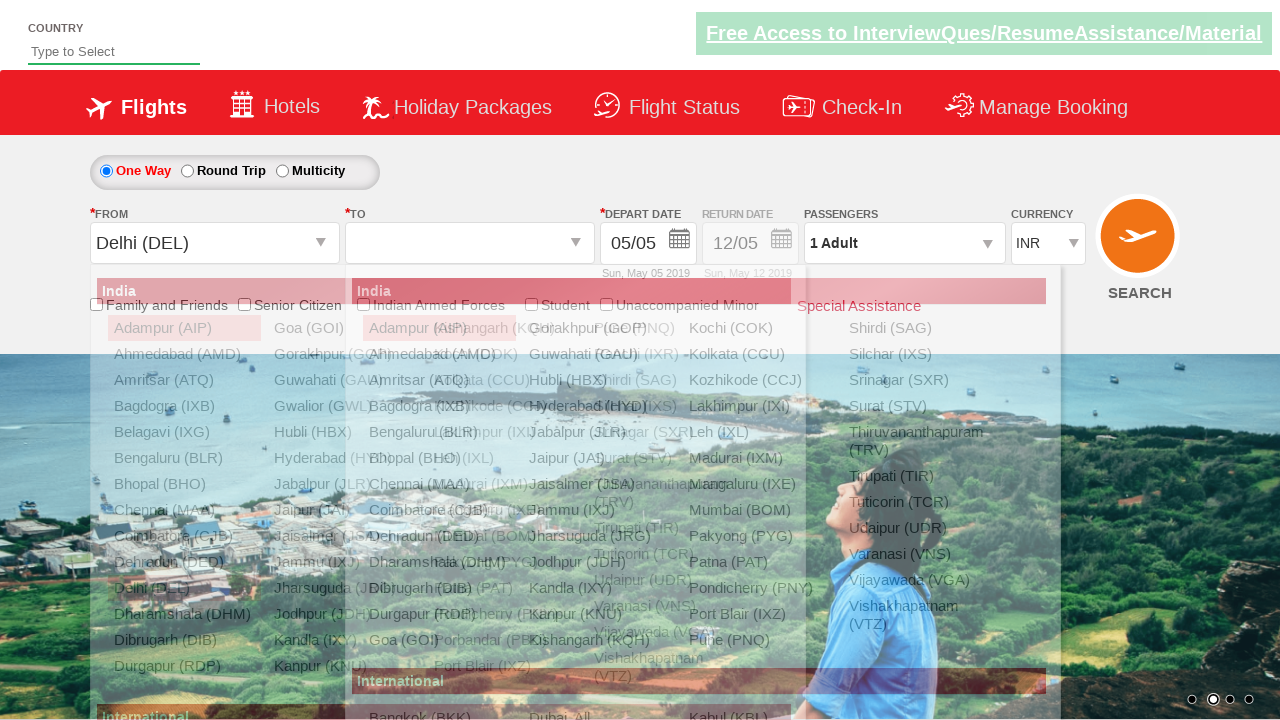

Waited for destination dropdown to be ready
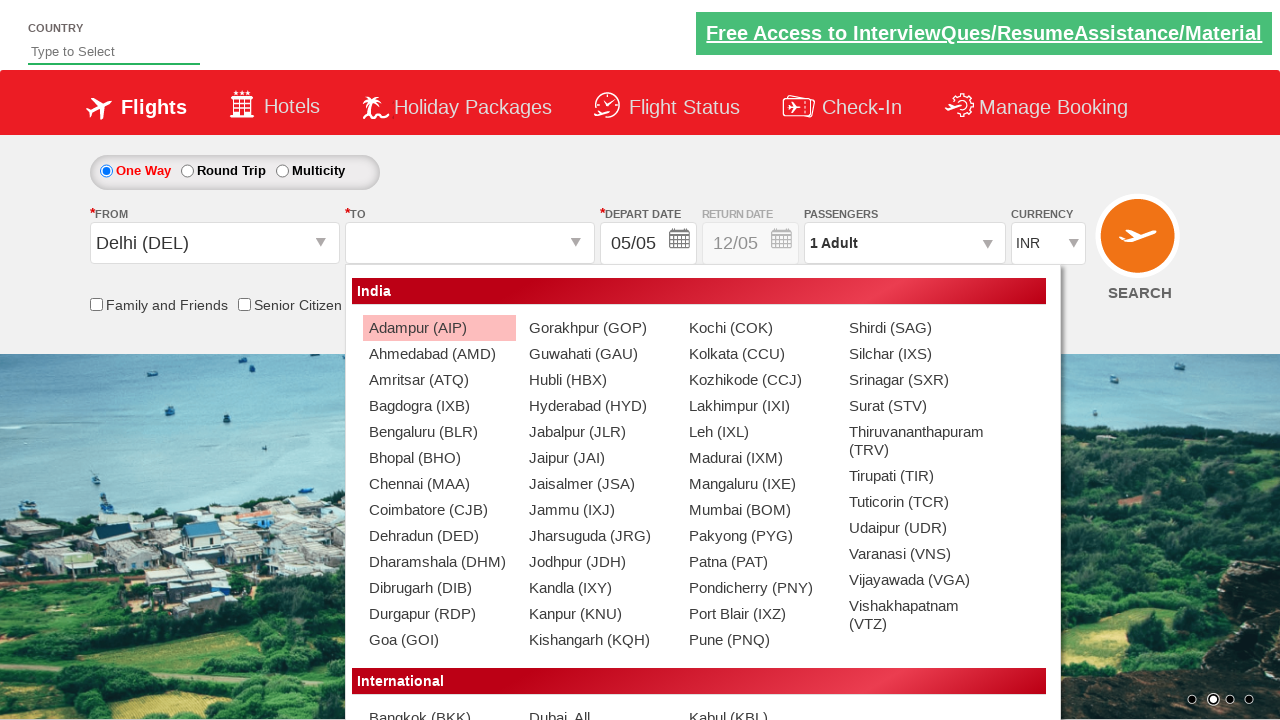

Selected BHO (Bhopal) as the destination city at (439, 458) on (//a[@value='BHO'])[2]
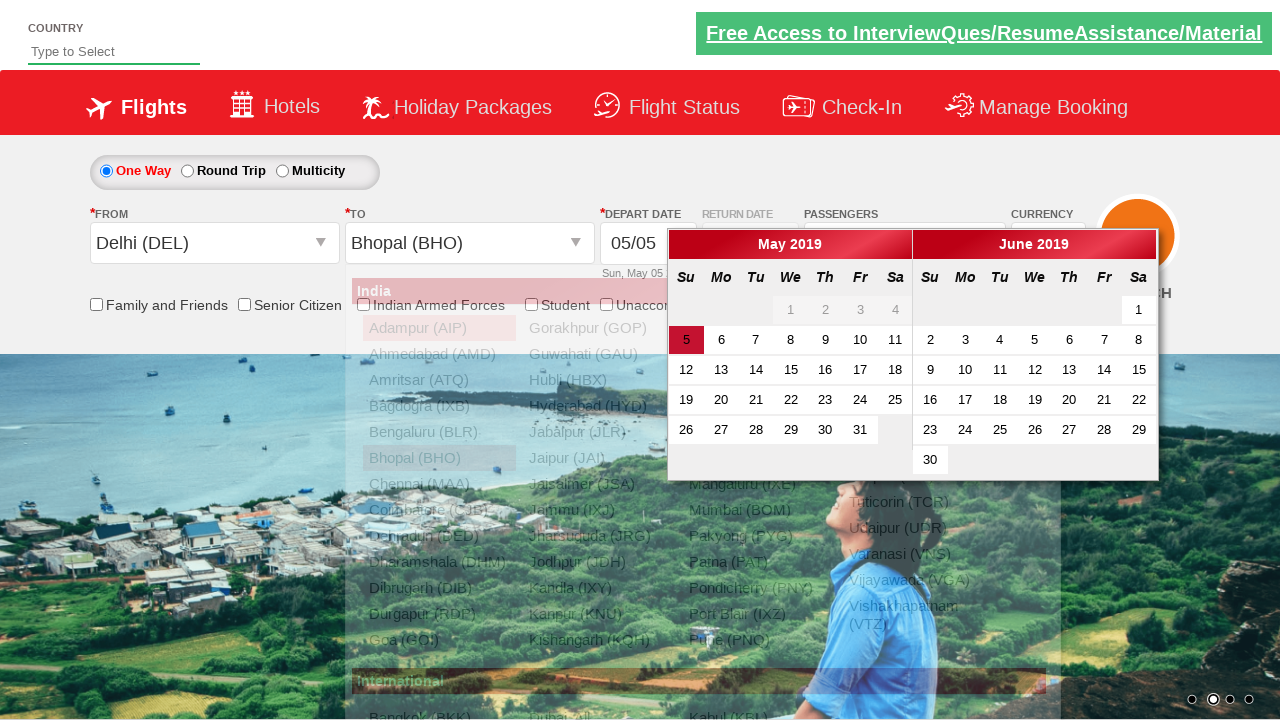

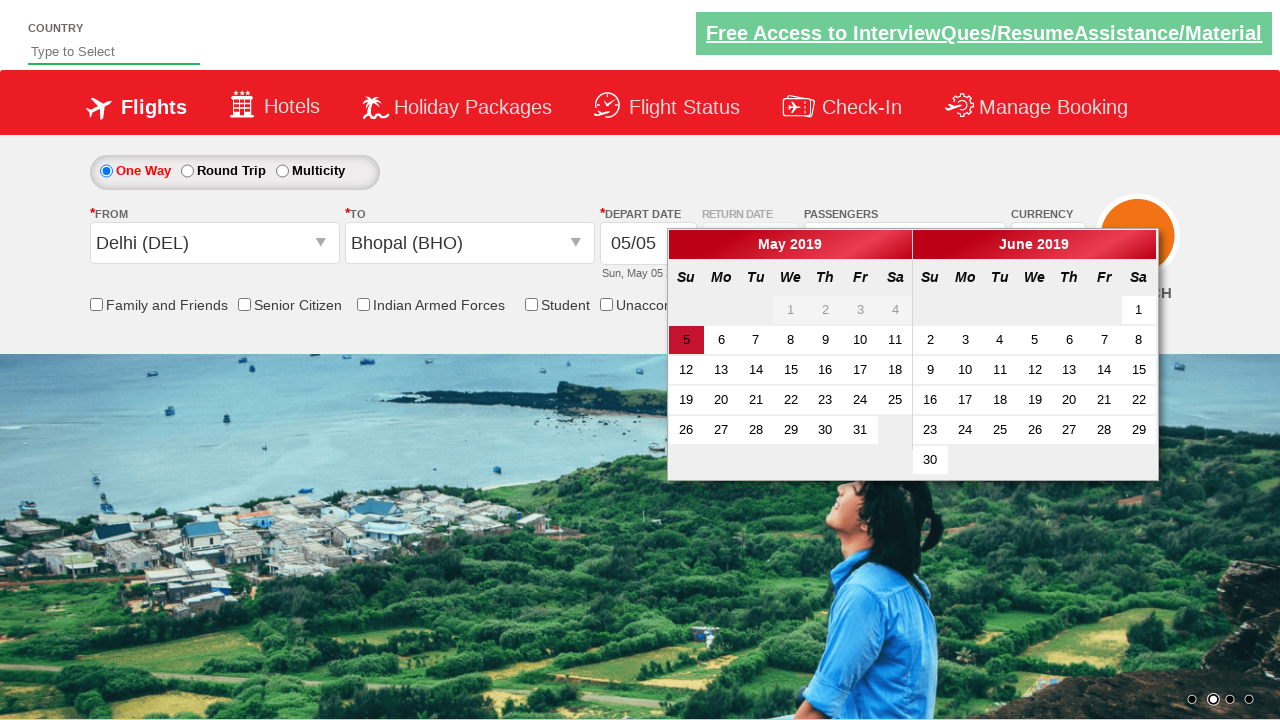